Opens the search popup, searches for "click" documentation and opens the result

Starting URL: https://webdriver.io

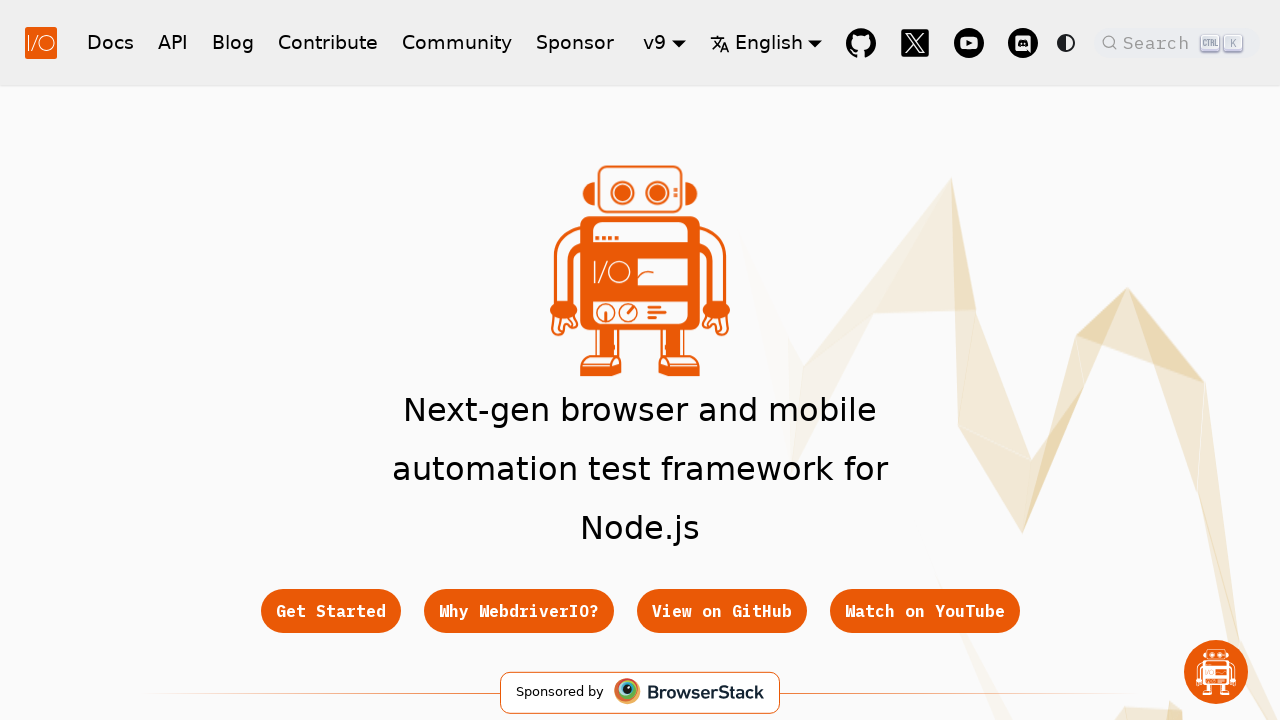

Clicked search button in header to open search popup at (1177, 42) on button.DocSearch
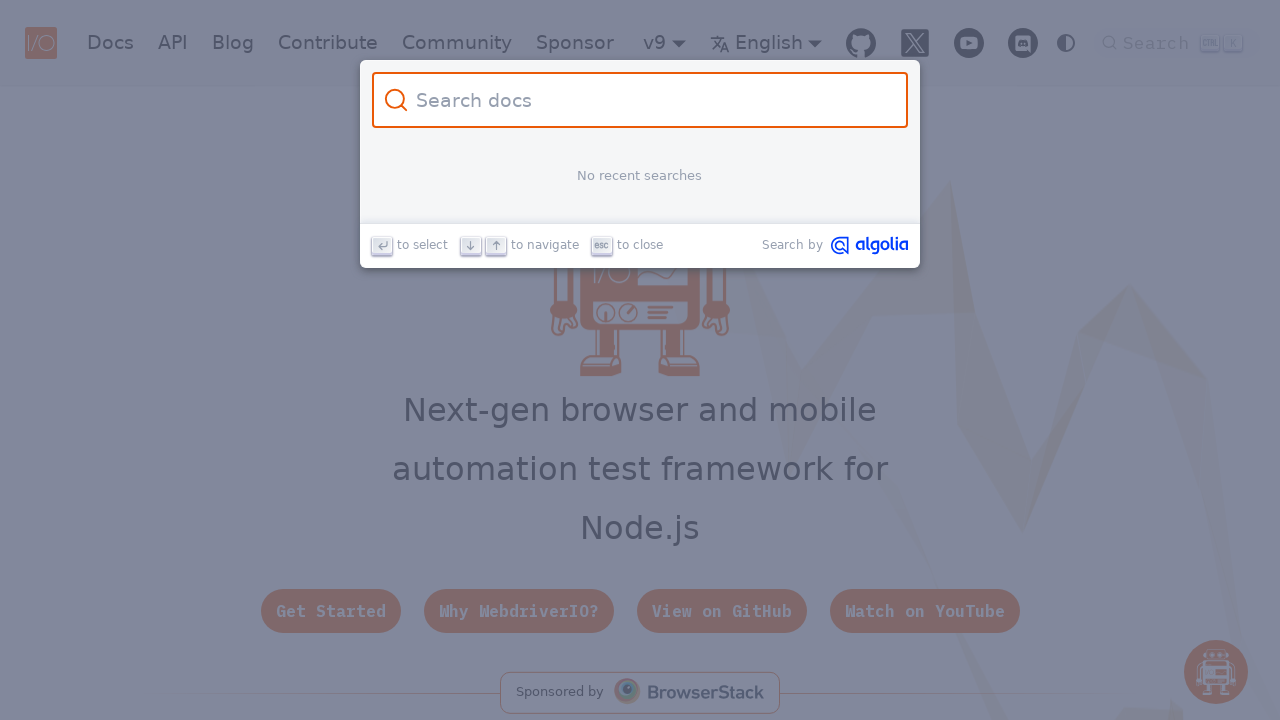

Typed 'click' in search input field on .DocSearch-Input
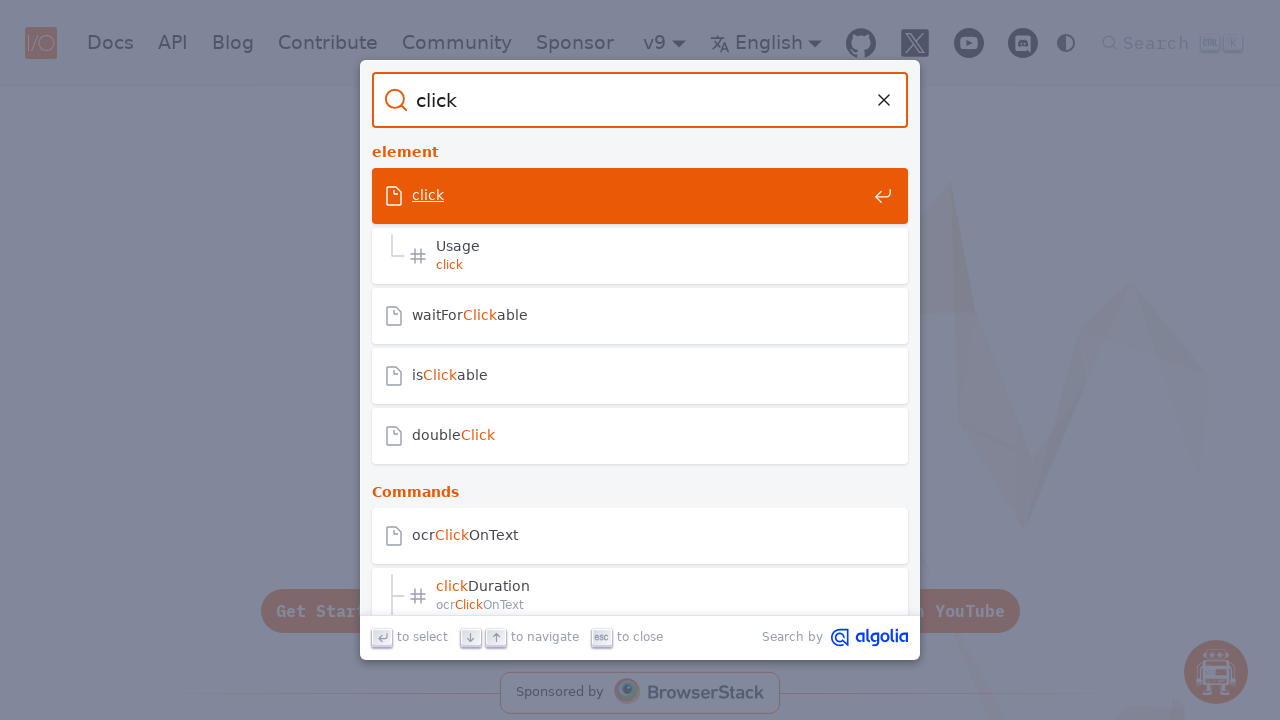

Clicked on first search result for 'click' documentation at (640, 196) on .DocSearch-Hit a
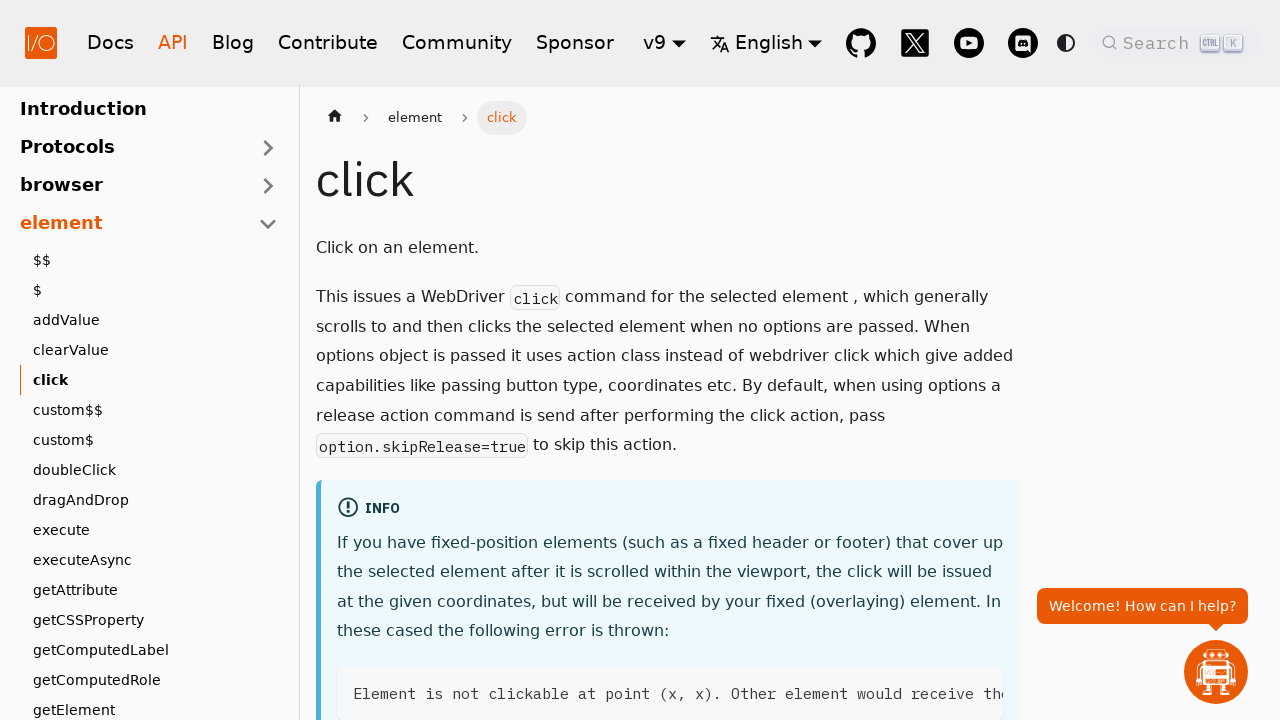

Waited for documentation page to load with 'click' header
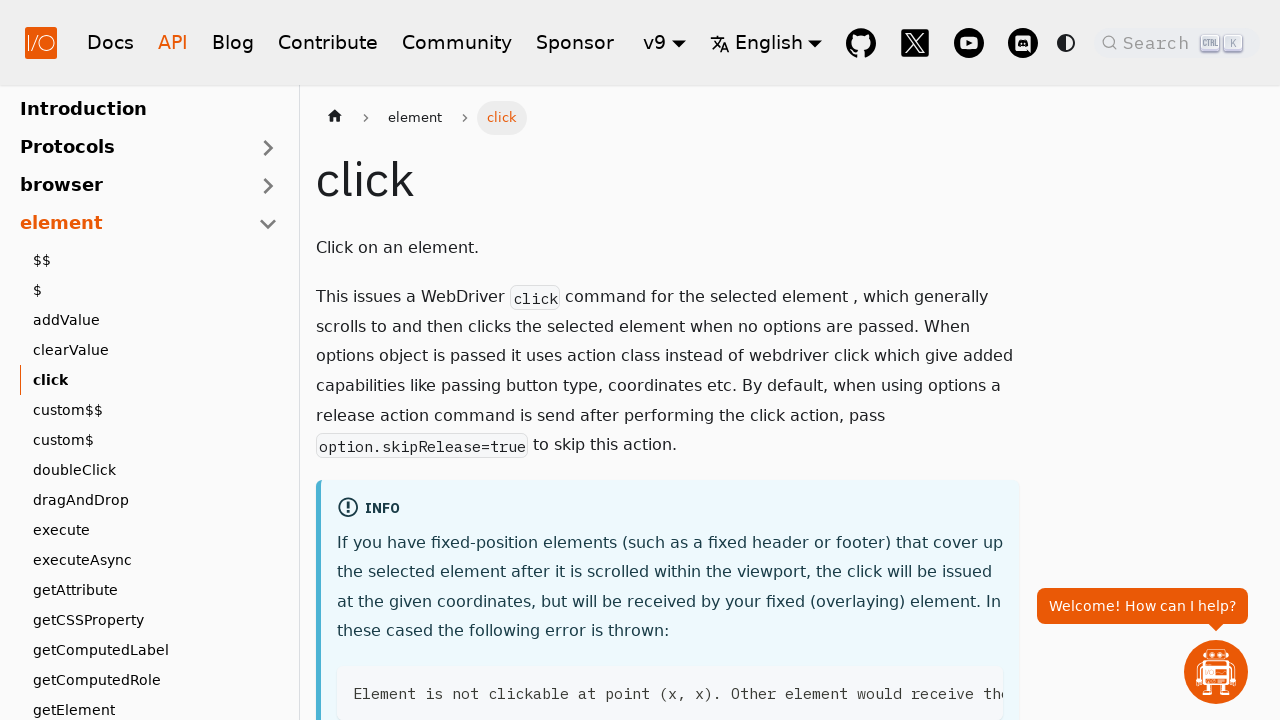

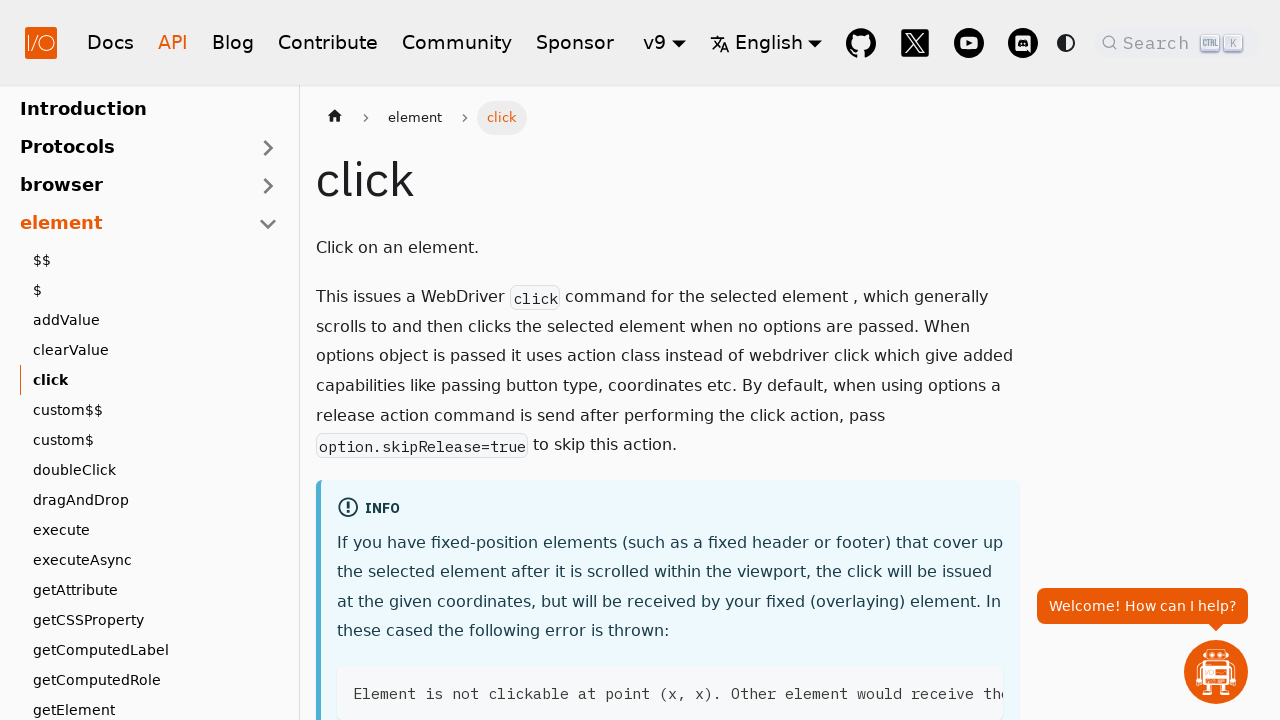